Tests a registration form by filling in first name, last name, address, and email fields on a demo automation testing site.

Starting URL: http://demo.automationtesting.in/Register.html

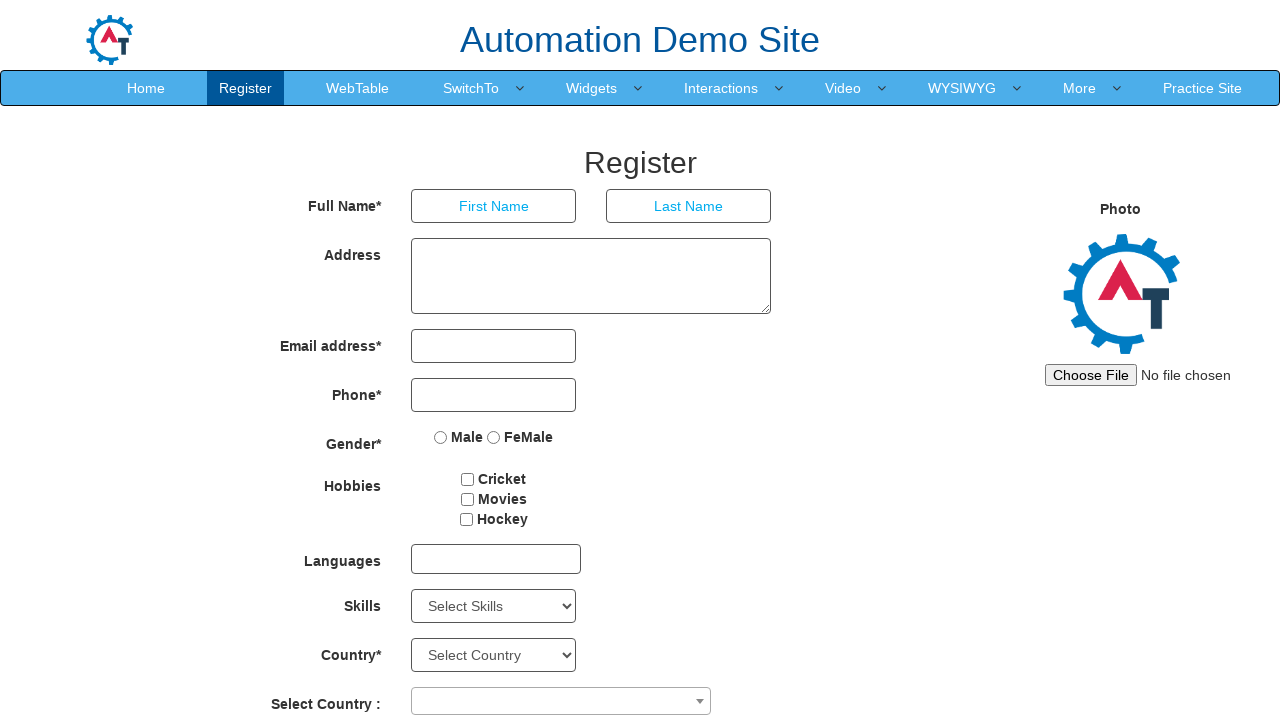

Filled first name field with 'Marcus' on input[placeholder='First Name']
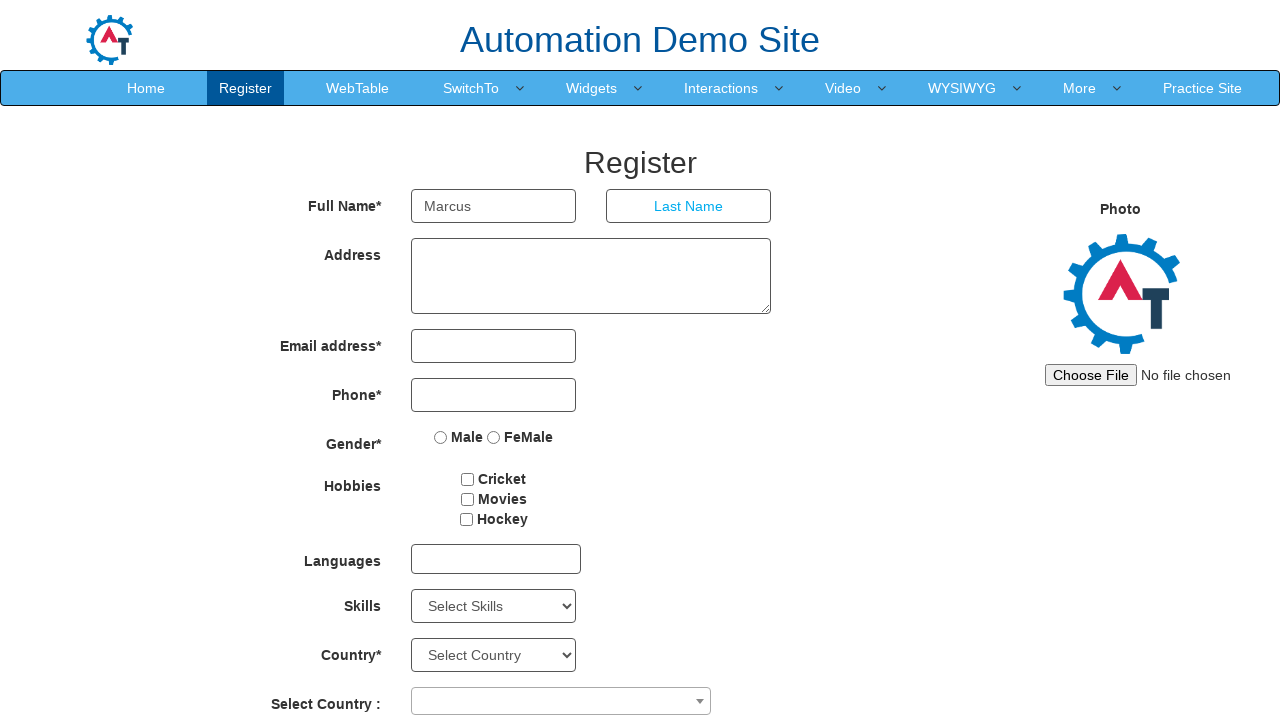

Filled last name field with 'Thompson' on input[placeholder='Last Name']
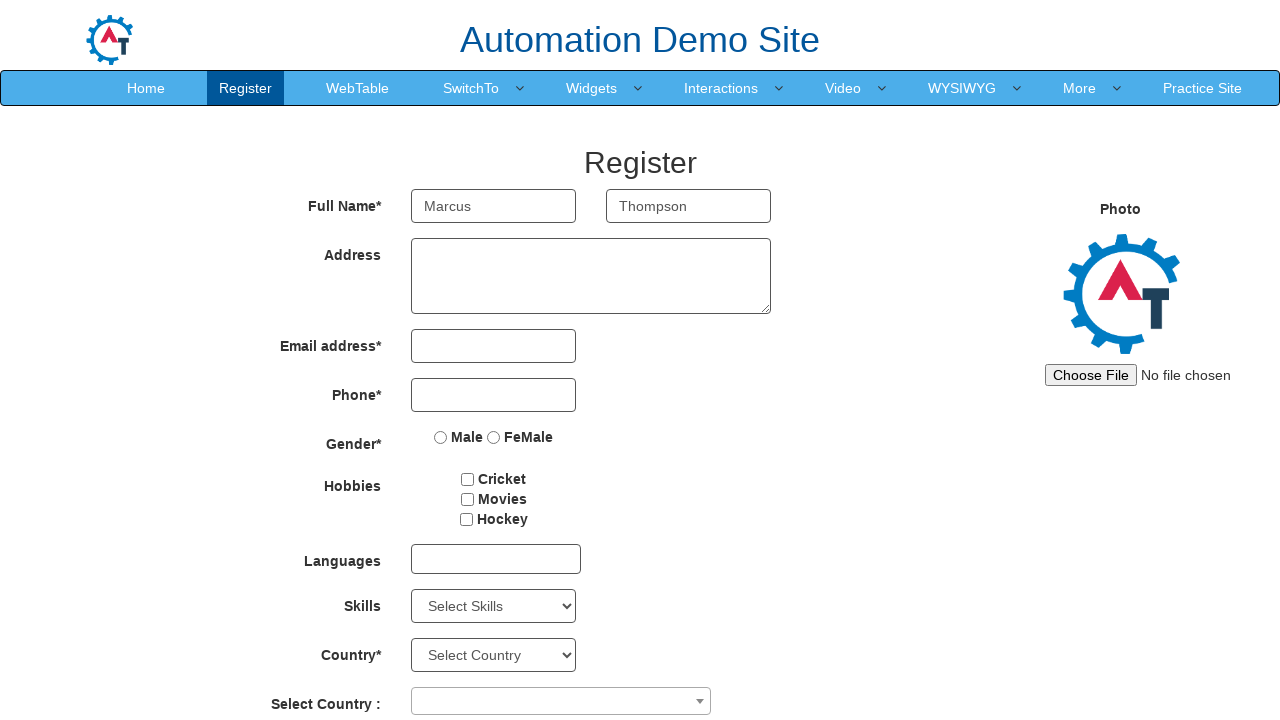

Filled address field with '742 Evergreen Terrace, Springfield' on textarea[ng-model='Adress']
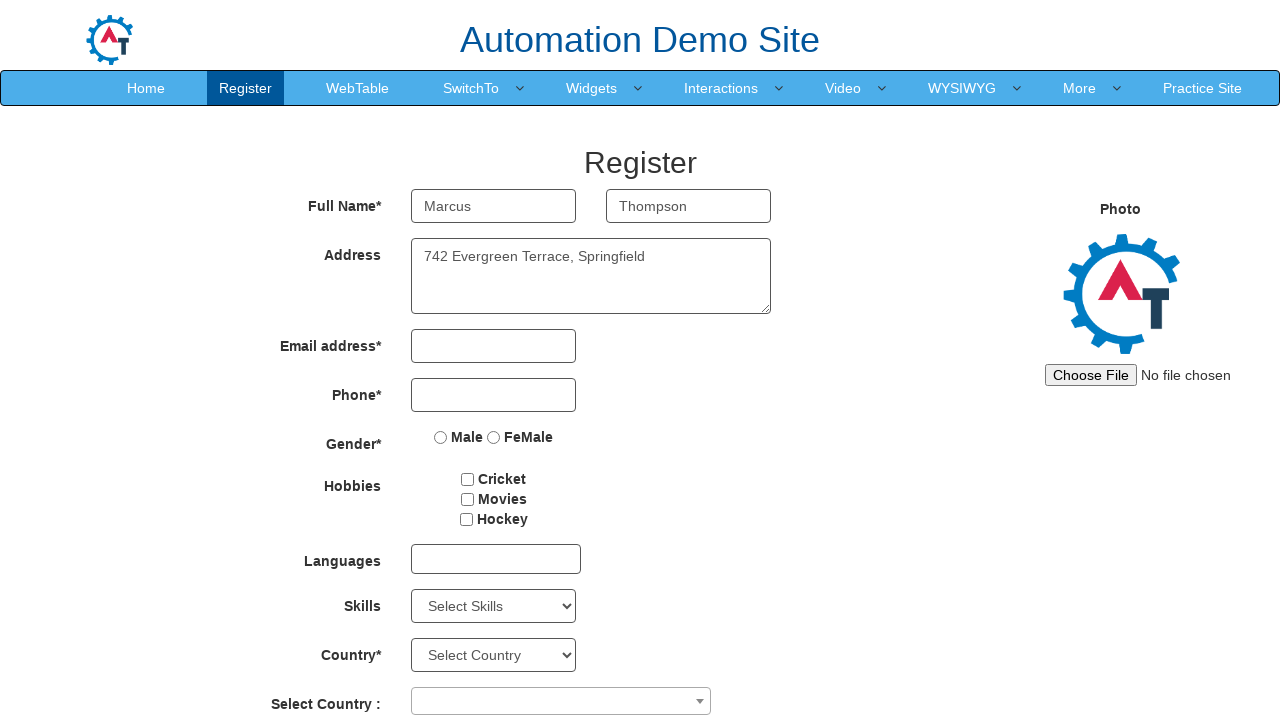

Filled email field with 'marcus.thompson@example.com' on input[type='email']
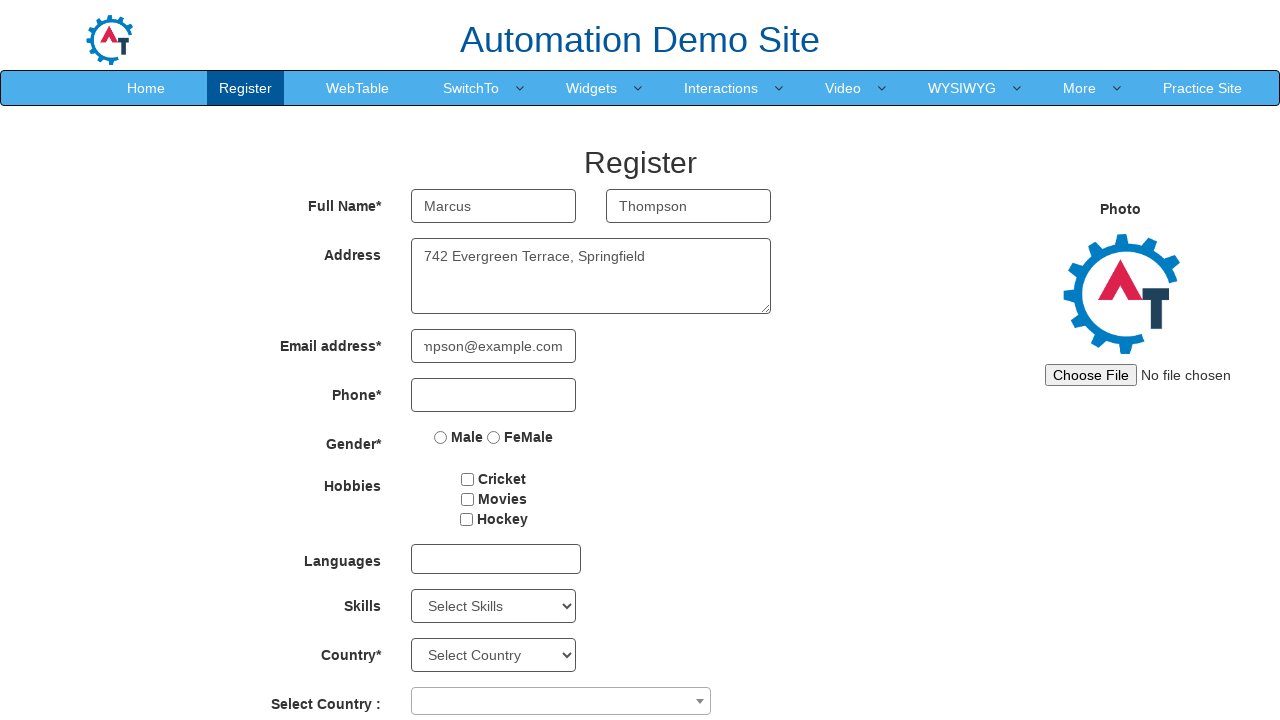

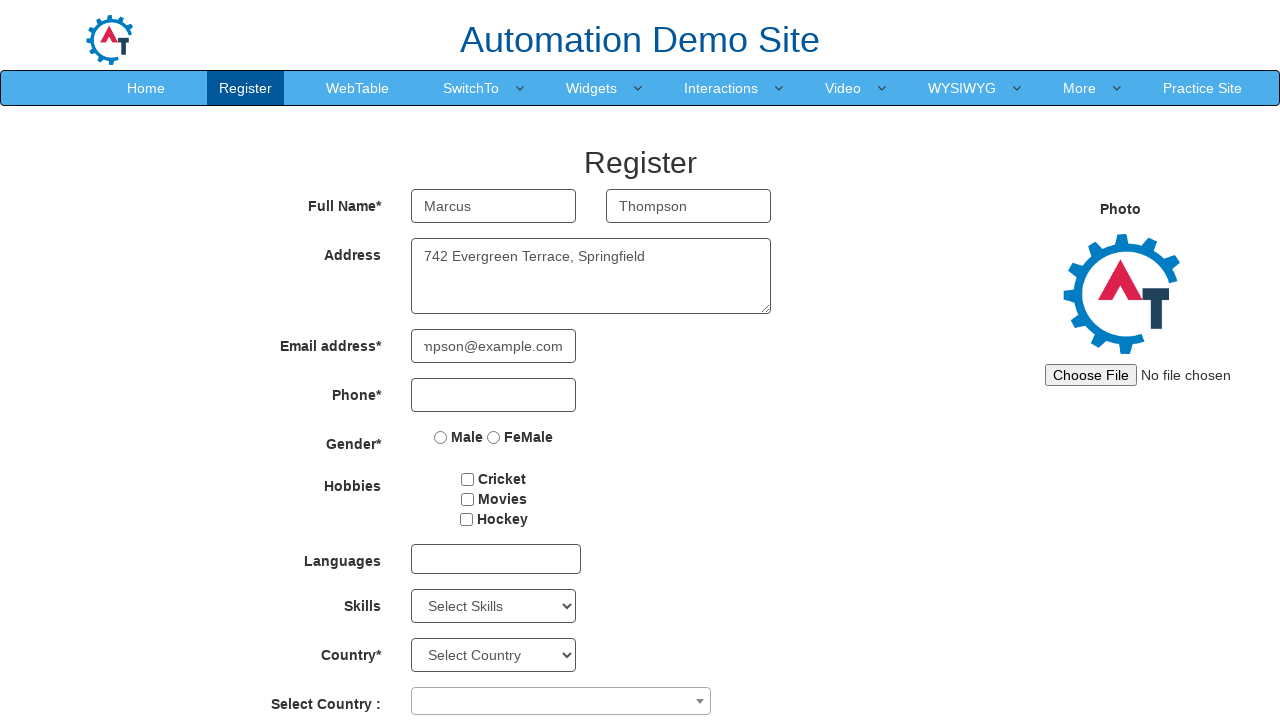